Tests sorting the Email column in ascending order by clicking the column header and verifying the text values are sorted alphabetically

Starting URL: http://the-internet.herokuapp.com/tables

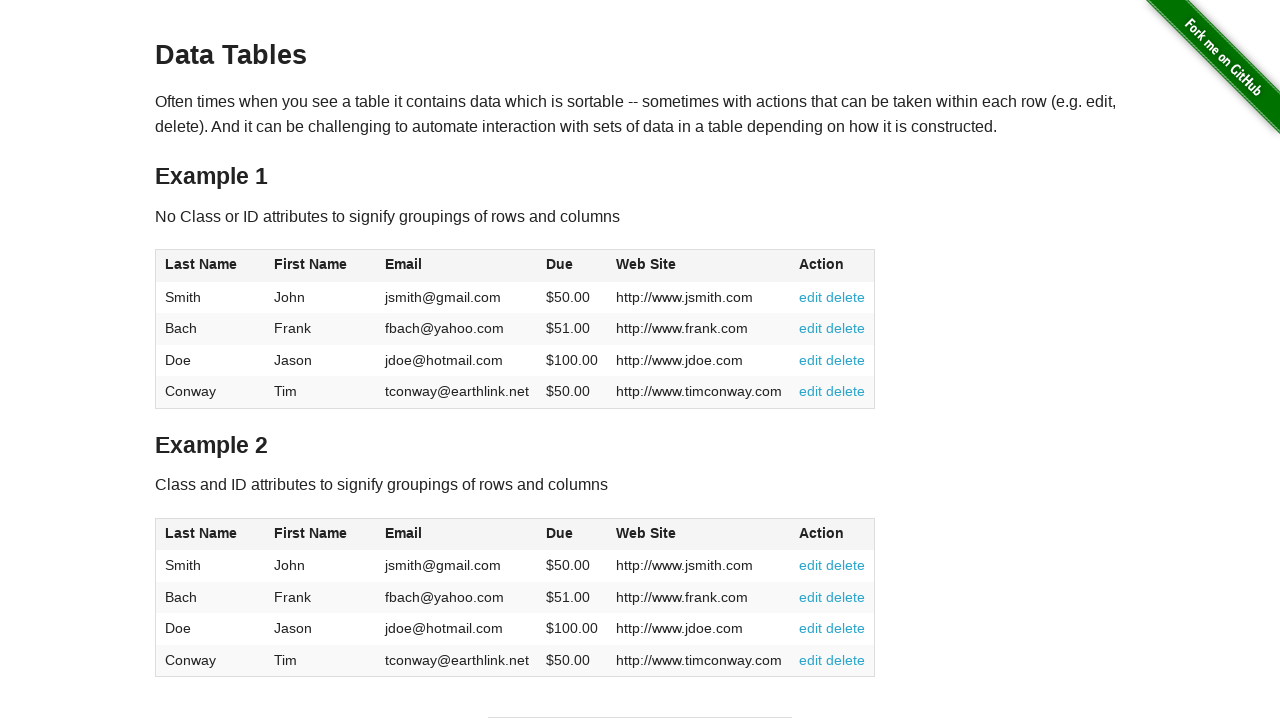

Clicked Email column header to sort in ascending order at (457, 266) on #table1 thead tr th:nth-of-type(3)
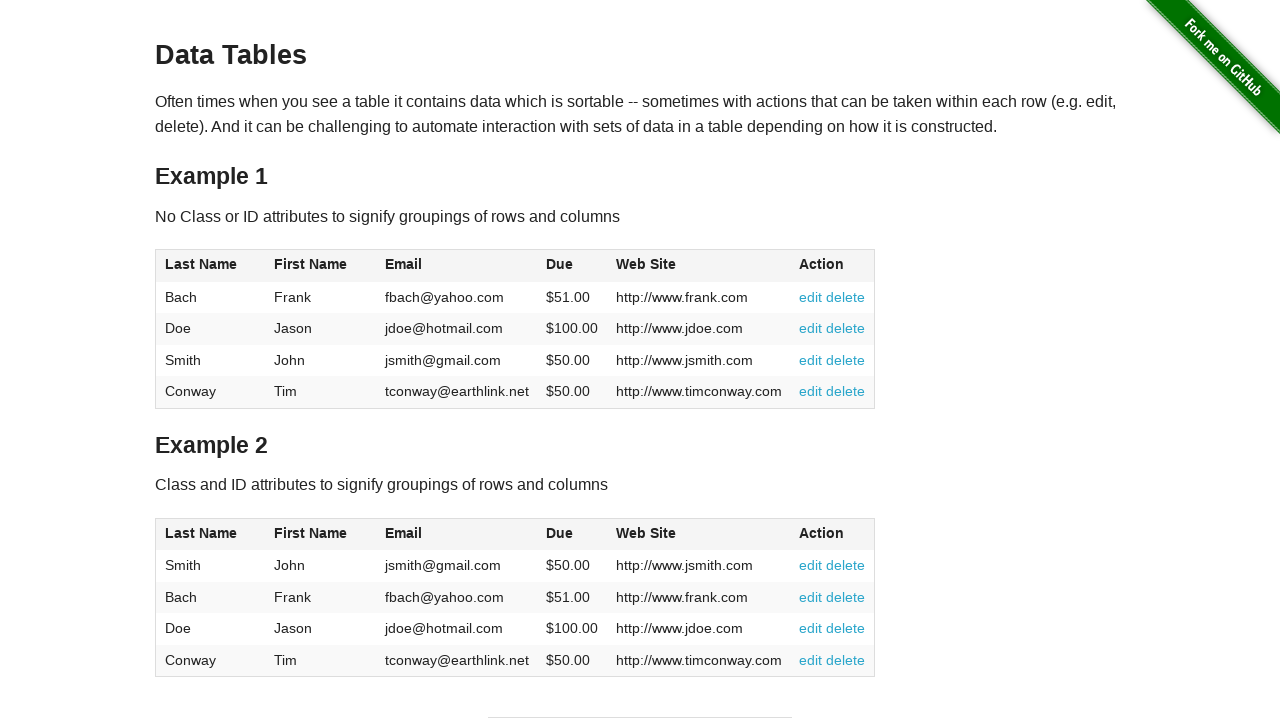

Email column data loaded and visible
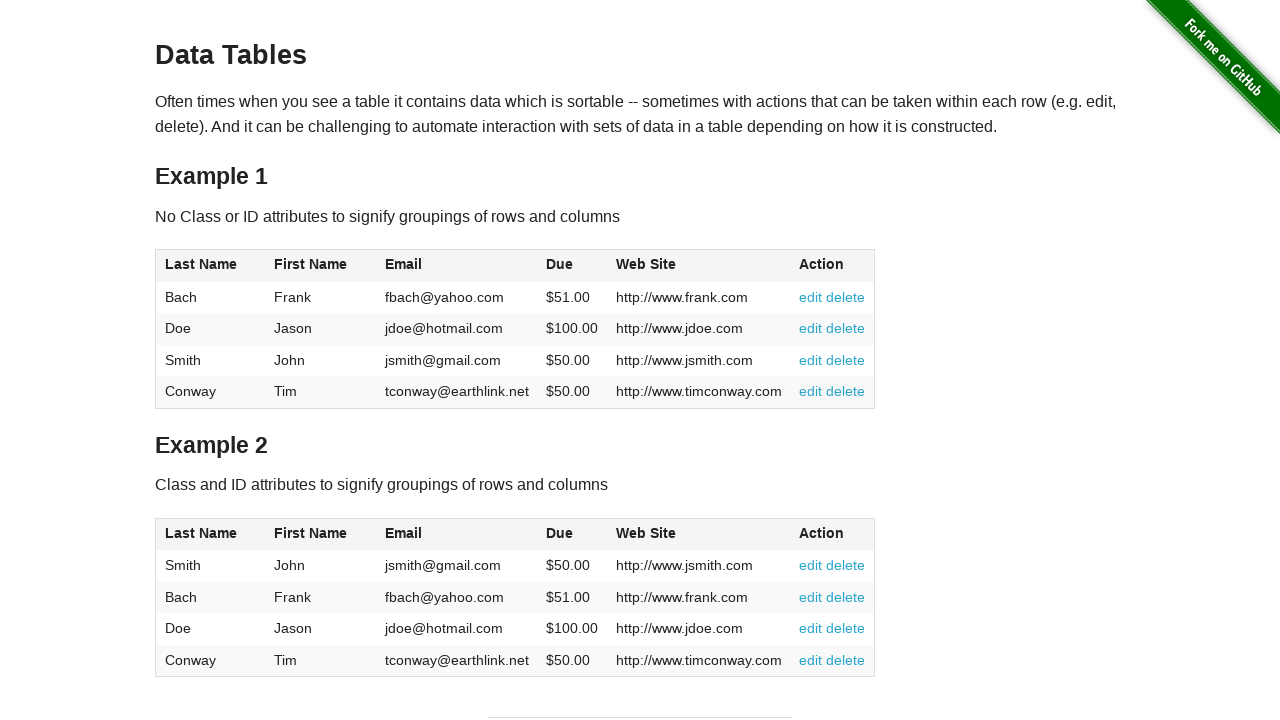

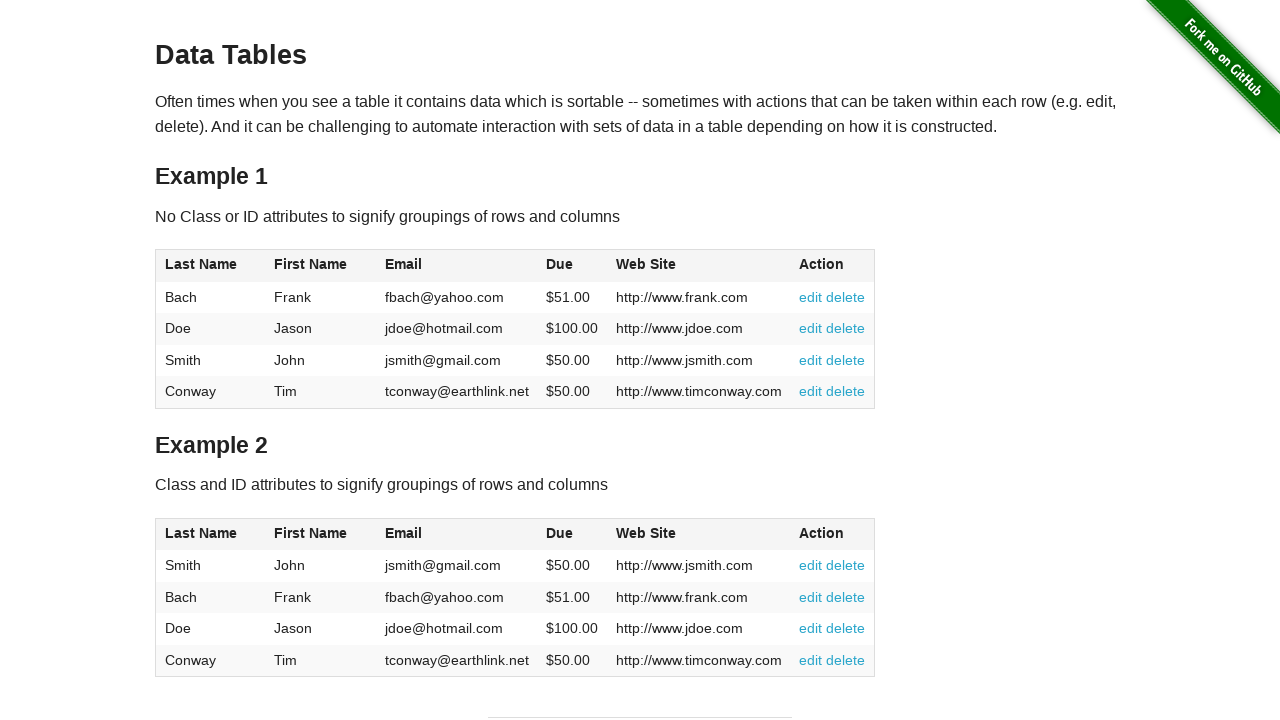